Tests various dropdown selection functionality including simple dropdowns, elements per page selection, and country selection on a practice testing site.

Starting URL: https://practice.expandtesting.com/dropdown

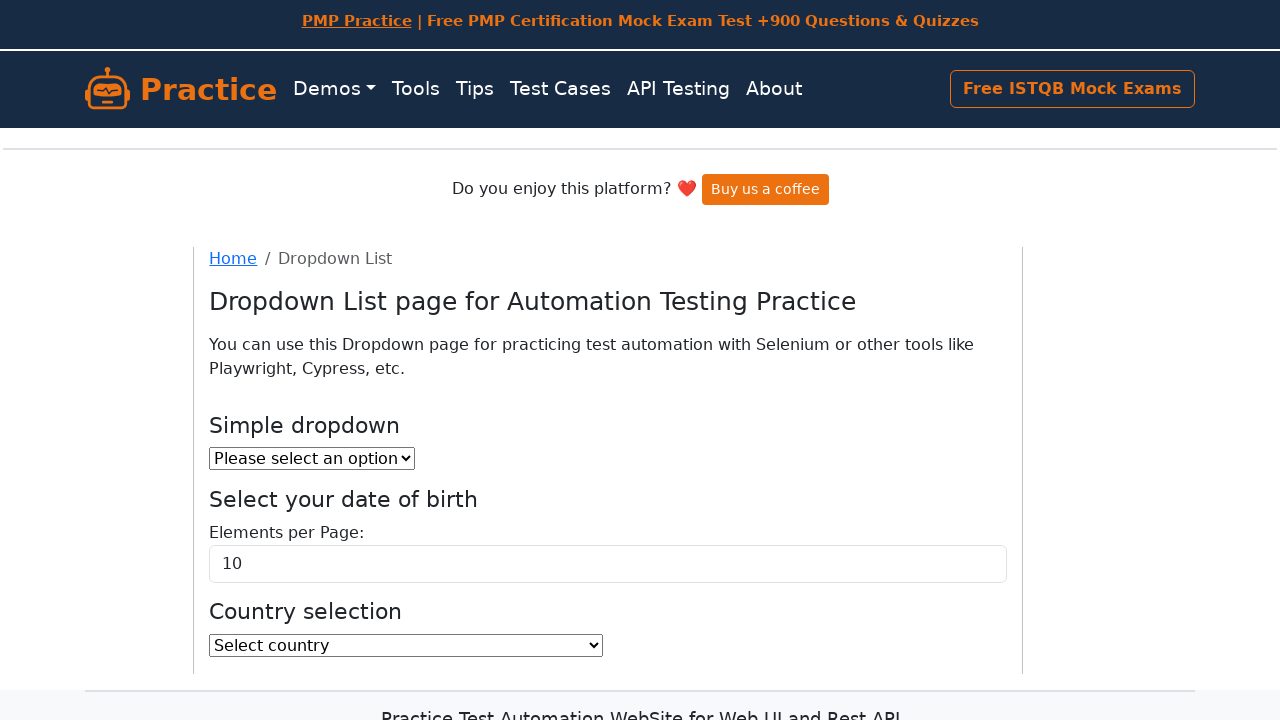

Selected 'Option 1' from simple dropdown on #dropdown
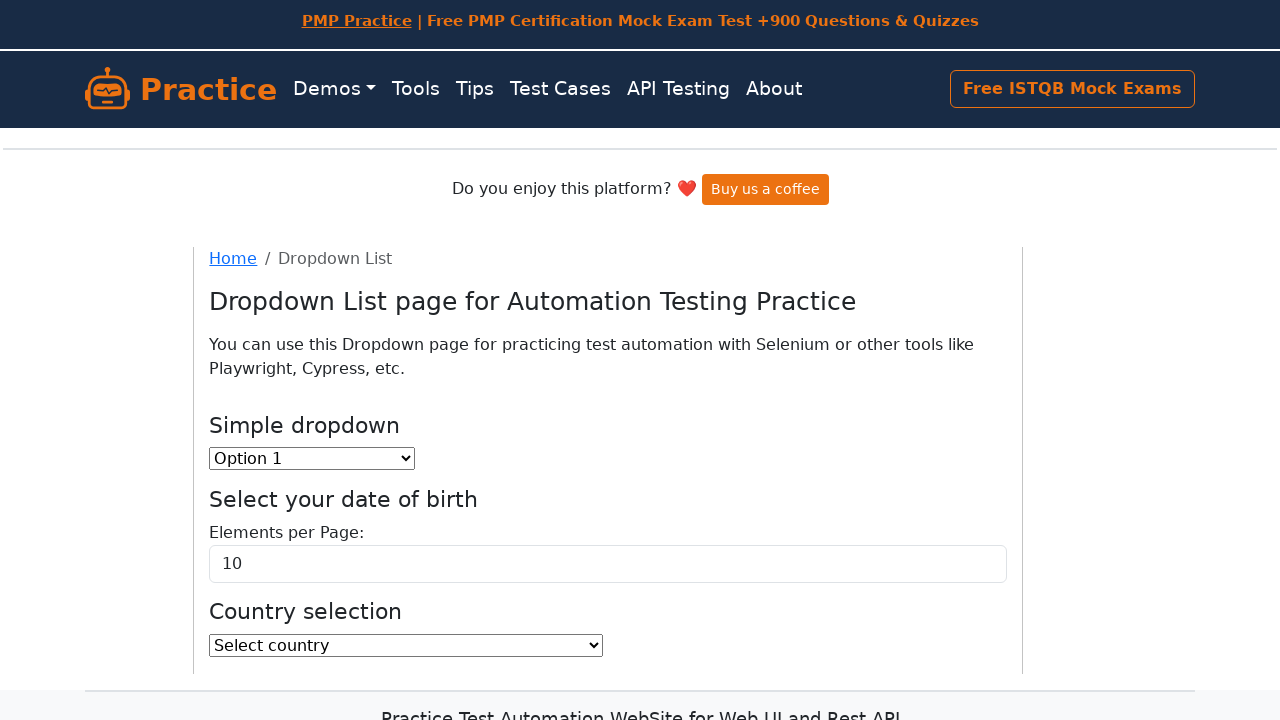

Selected 'Option 2' from simple dropdown on #dropdown
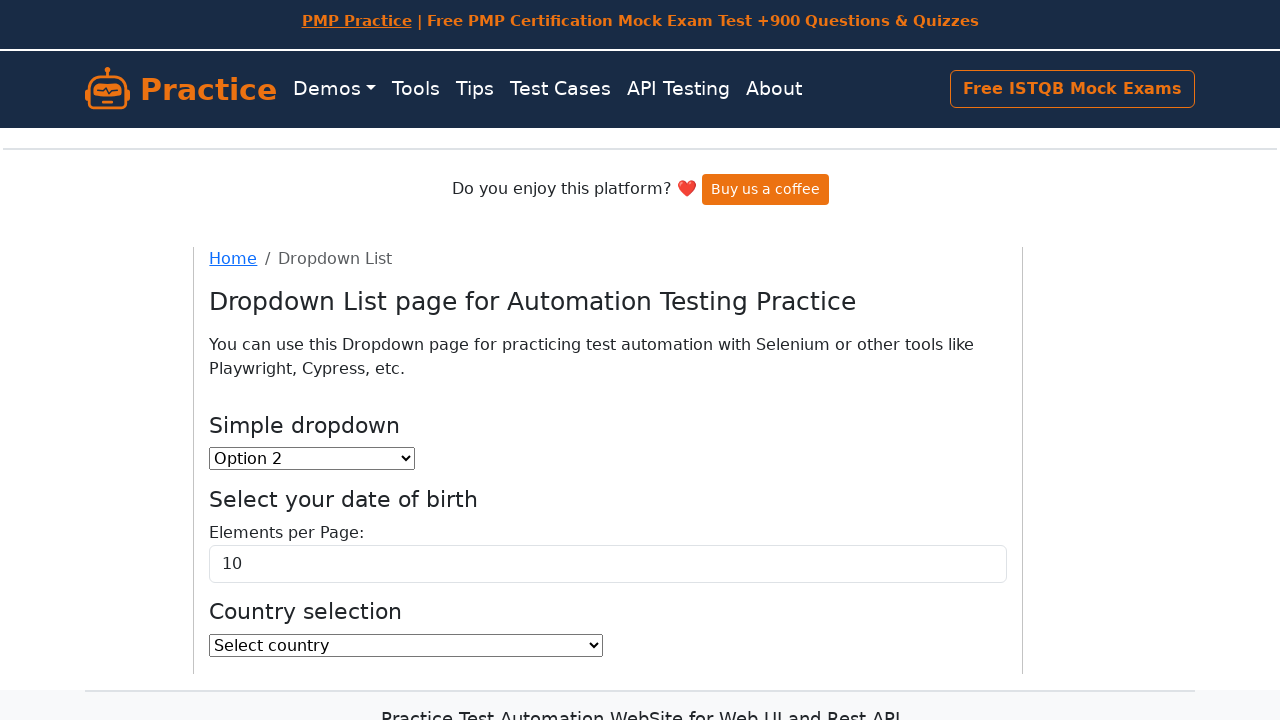

Selected '20' from elements per page dropdown on #elementsPerPageSelect
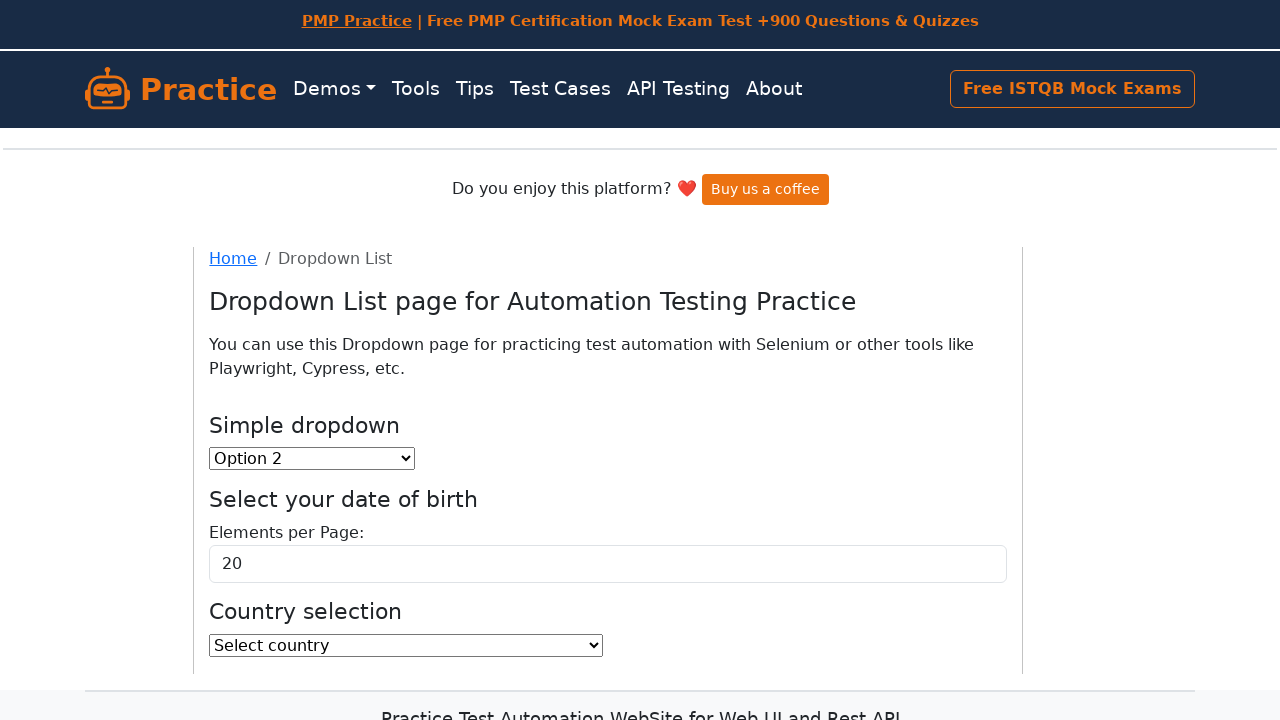

Selected 'India' from country selection dropdown on #country
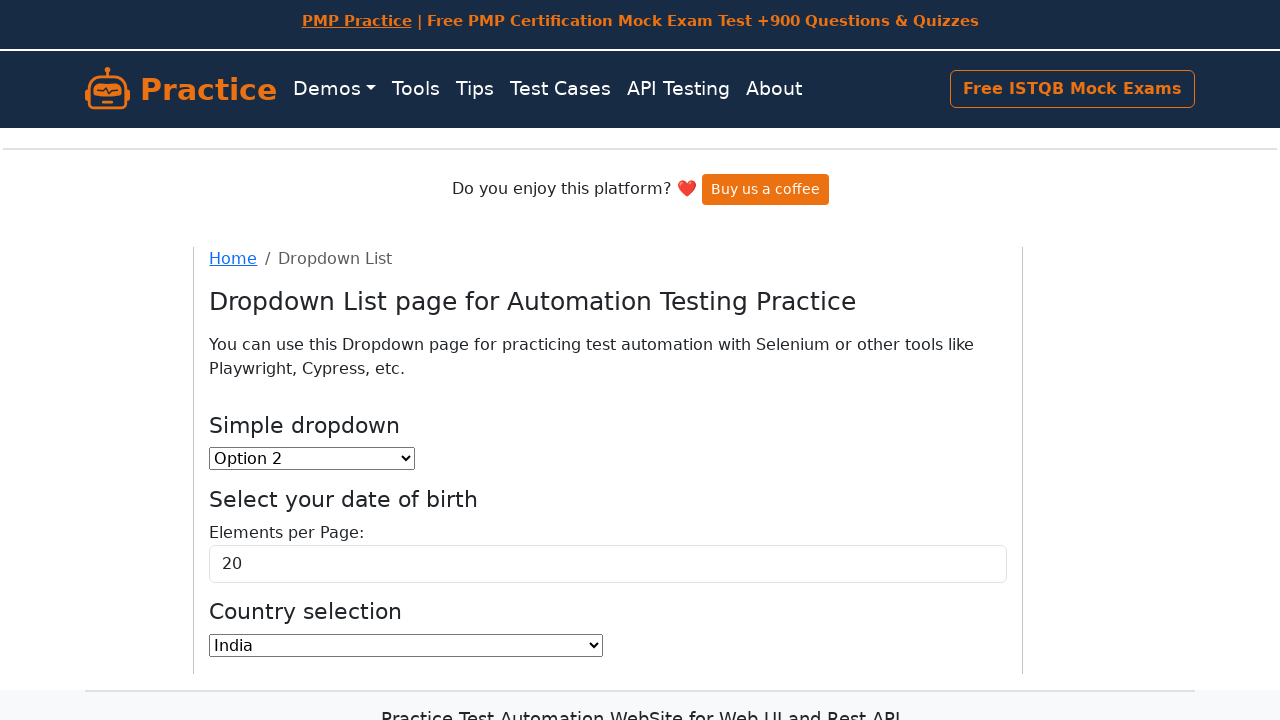

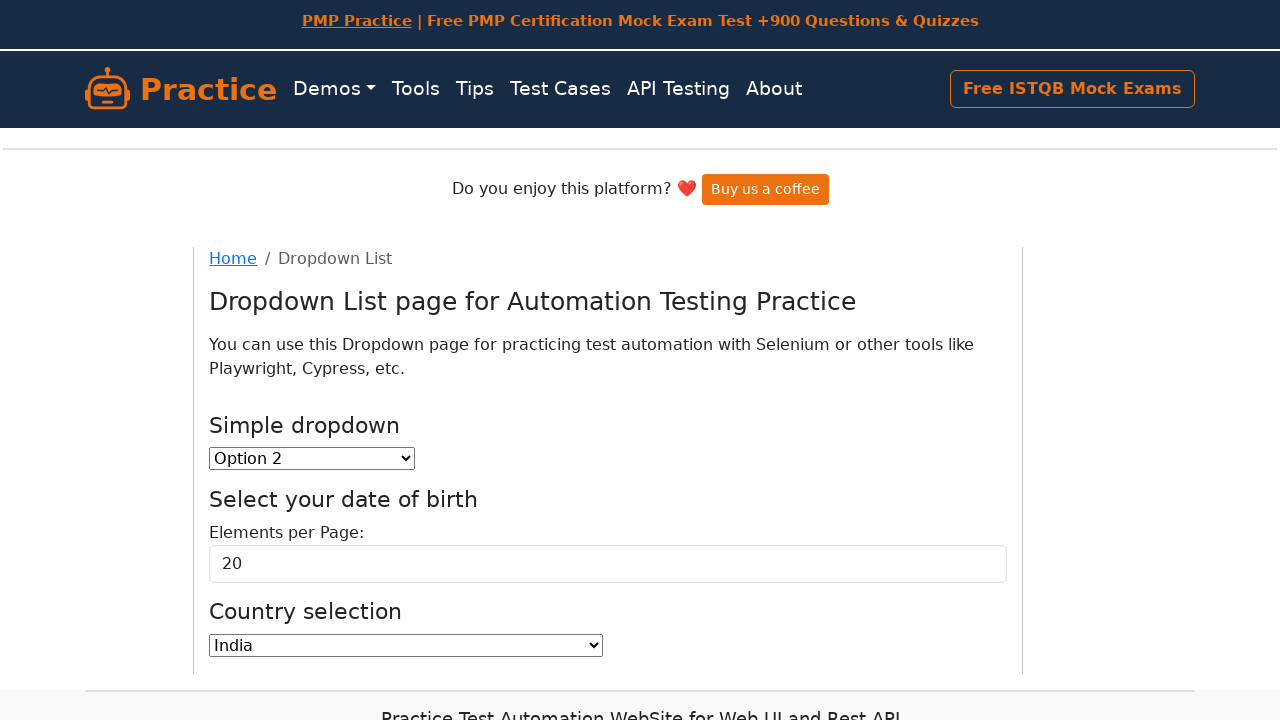